Tests various form interactions including login attempt, password reset flow, and form field manipulation using different locator strategies

Starting URL: https://rahulshettyacademy.com/locatorspractice/

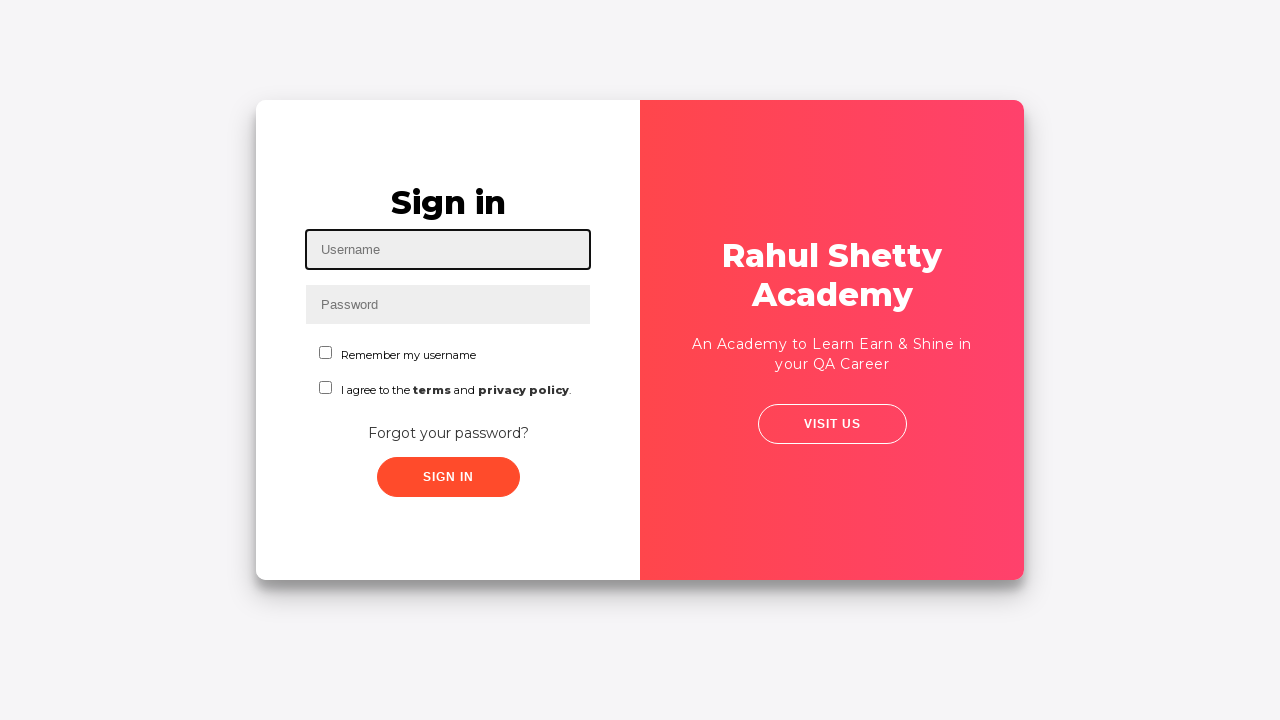

Filled username field with 'rahul' on #inputUsername
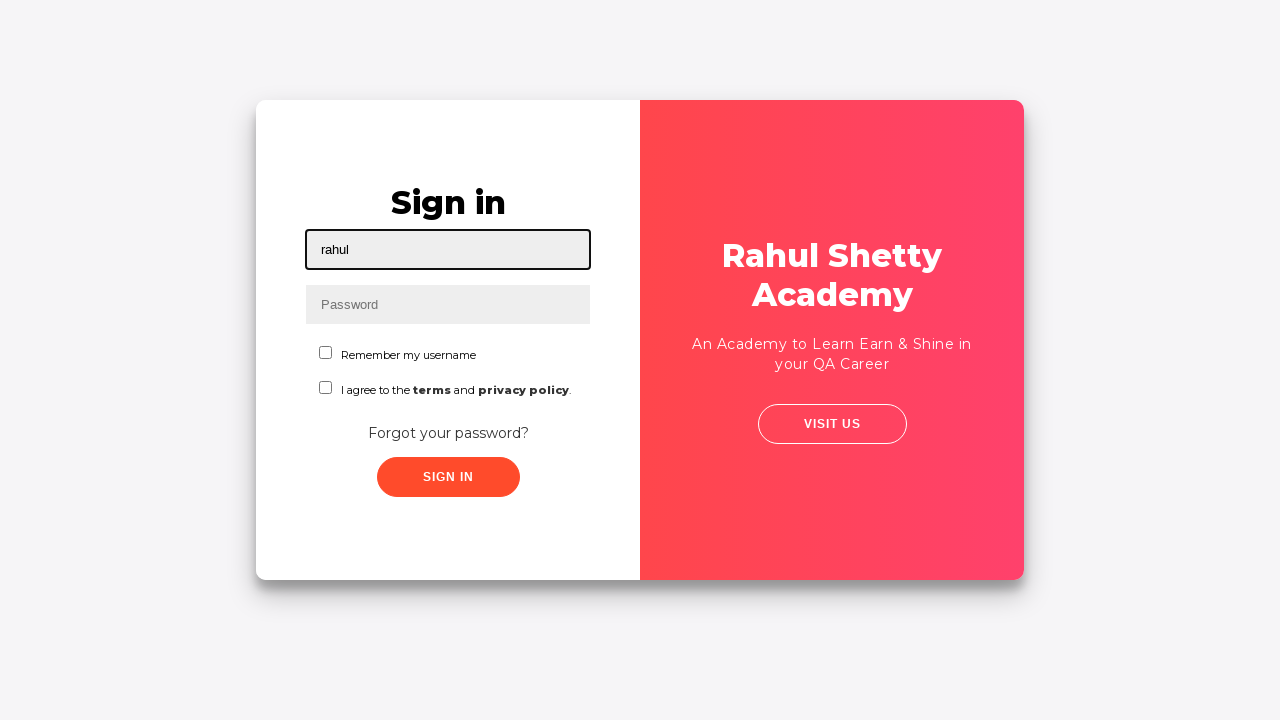

Filled password field with incorrect password 'hello123' on input[name='inputPassword']
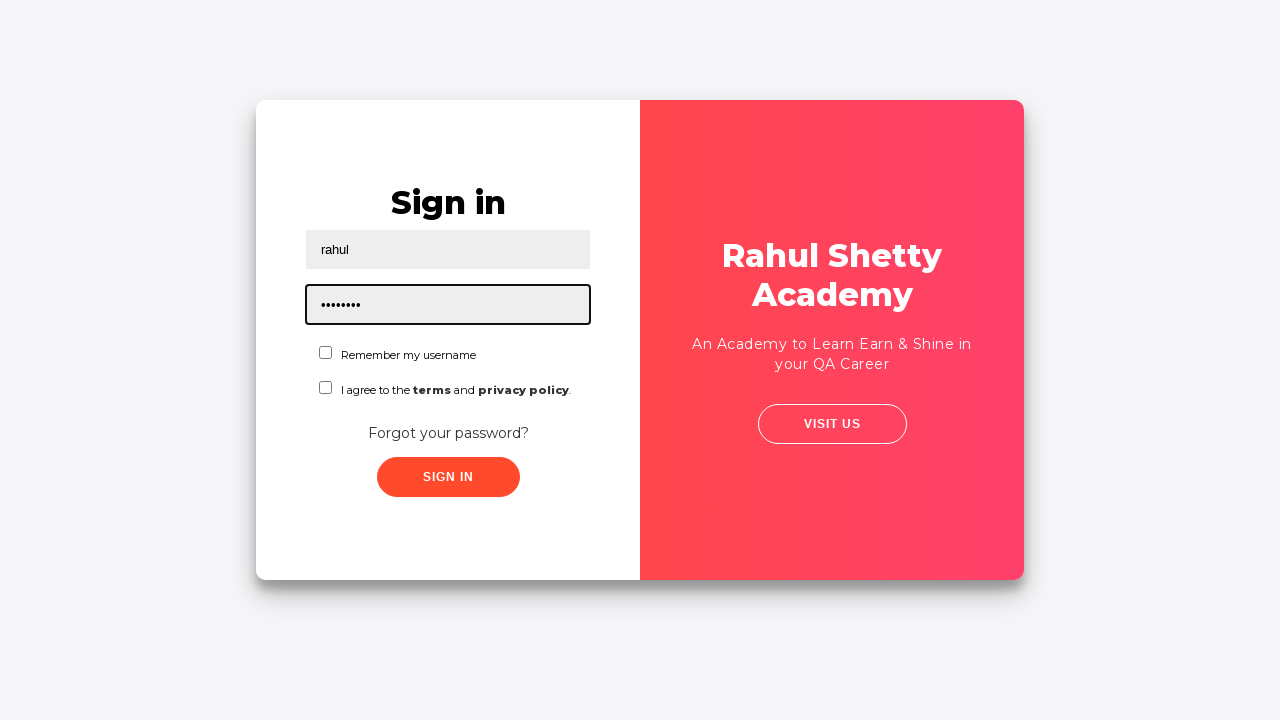

Clicked sign in button with incorrect credentials at (448, 477) on .signInBtn
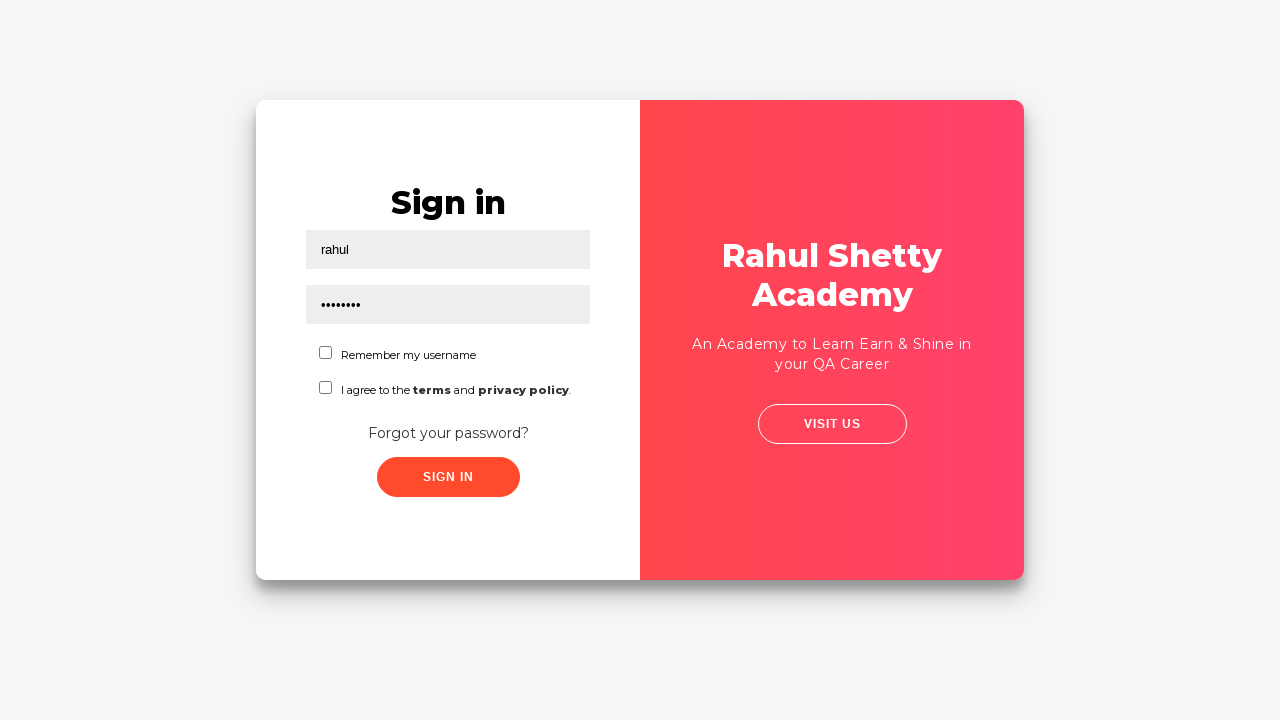

Clicked 'Forgot your password?' link at (448, 433) on a:has-text('Forgot your password?')
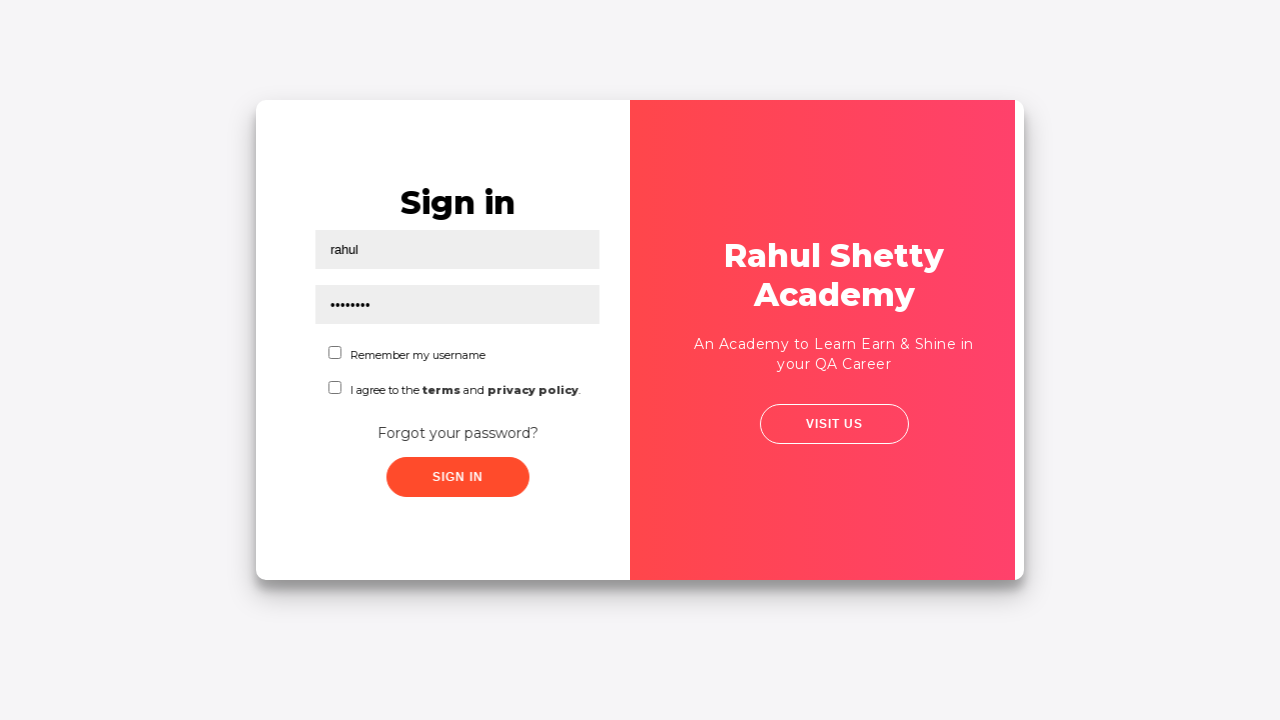

Waited for password reset form to load
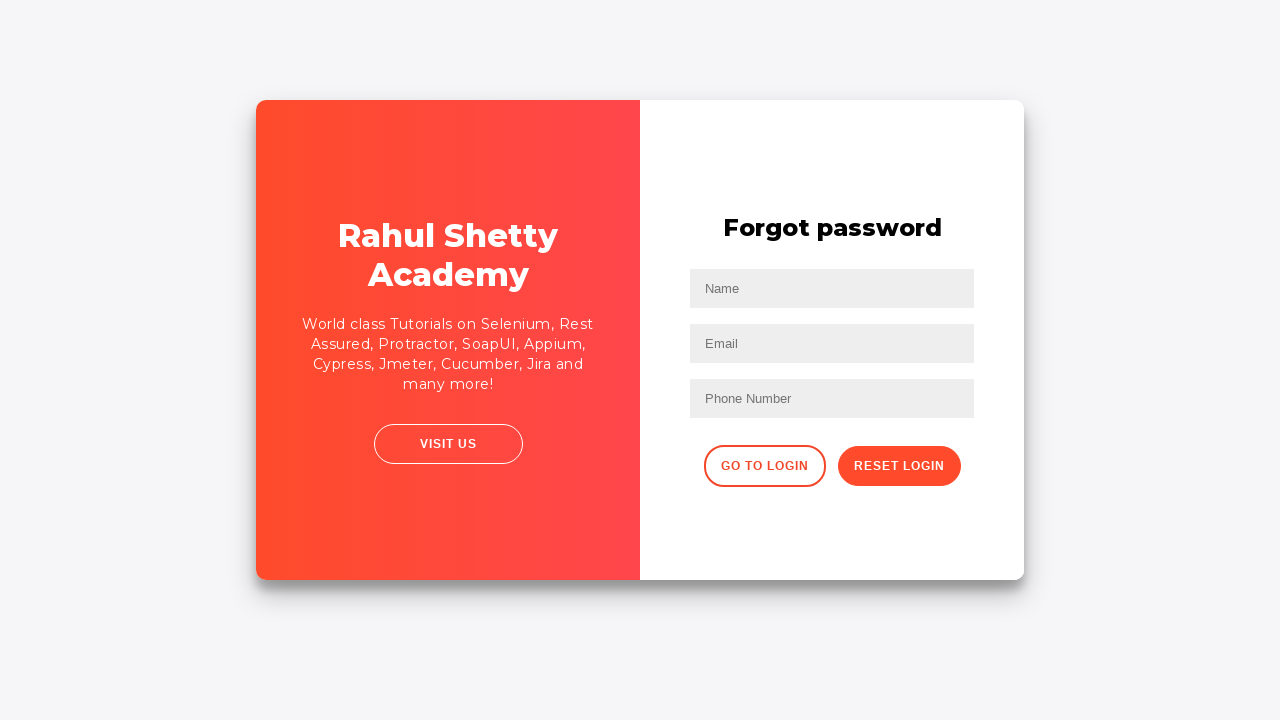

Filled name field in password reset form with 'John' on //input[@placeholder='Name']
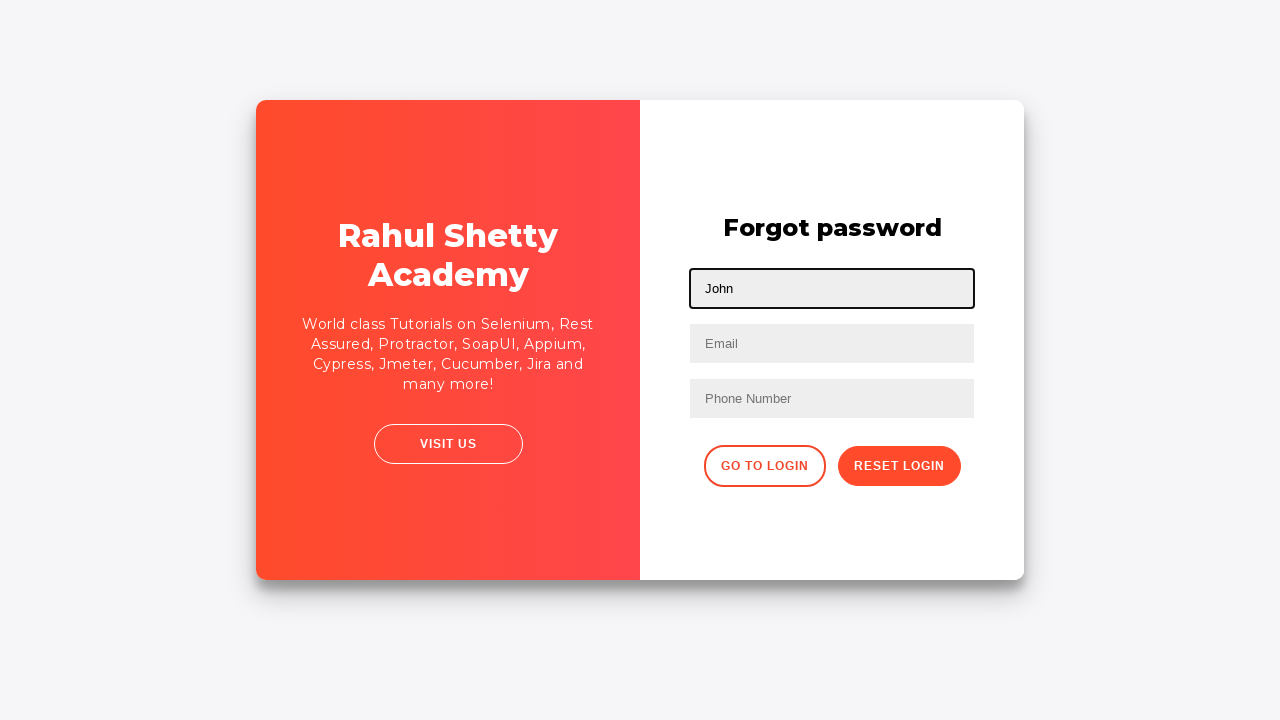

Filled email field with 'john@rsa.com' on input[placeholder='Email']
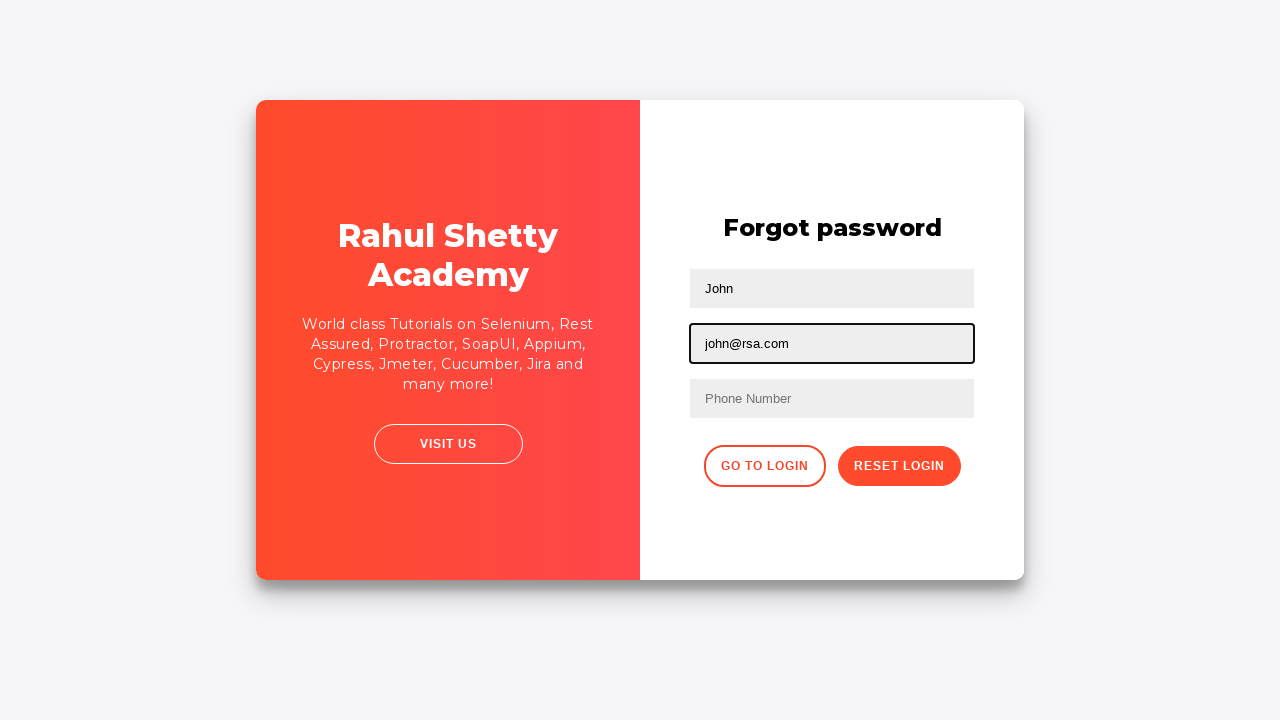

Cleared email field on input[type='text']:nth-child(3)
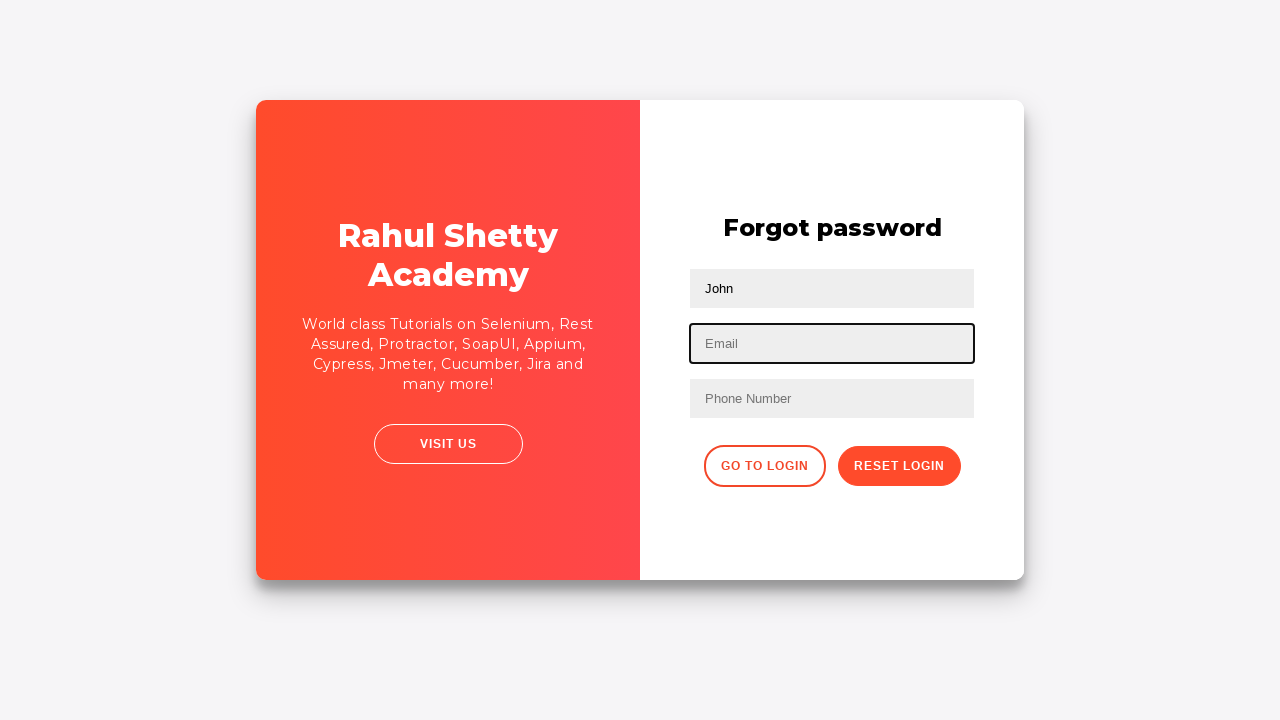

Filled email field with updated value 'john@gmail.com' on input[type='text']:nth-child(3)
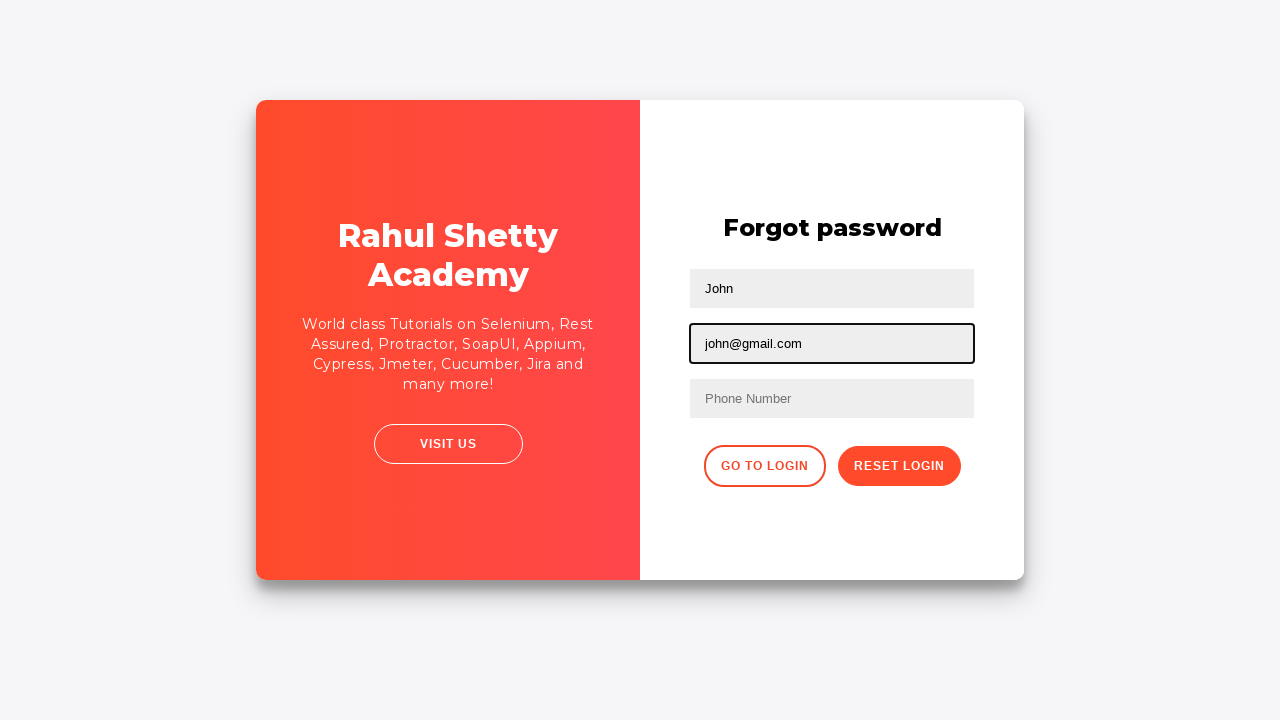

Filled phone number field with '9864353253' on //form/input[3]
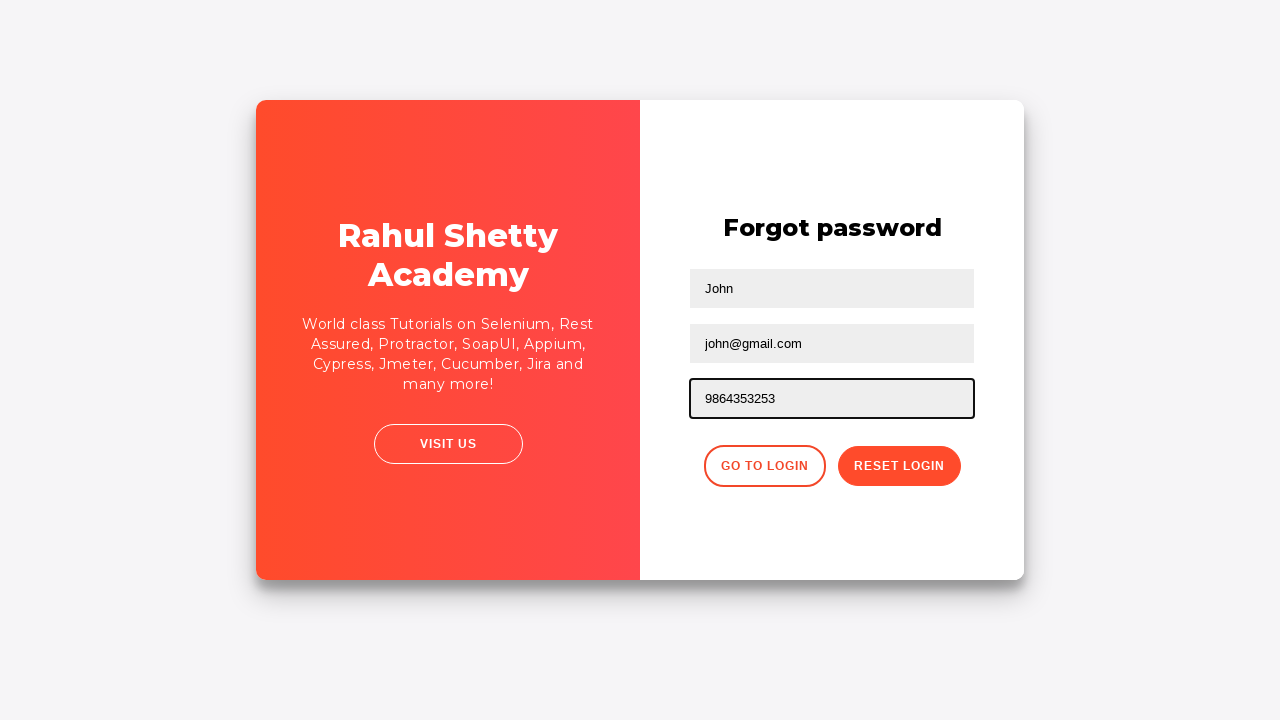

Clicked reset password button at (899, 466) on .reset-pwd-btn
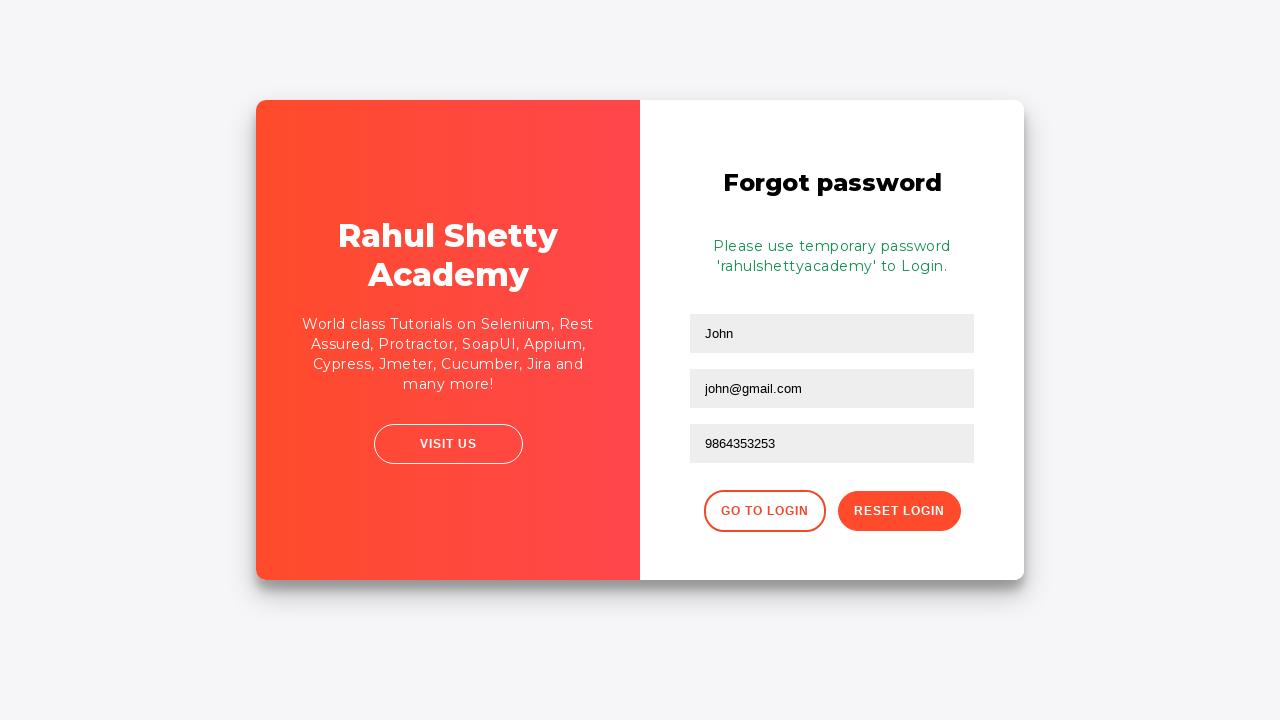

Clicked button to return to login page at (764, 511) on xpath=//div[@class='forgot-pwd-btn-conainer']/button[1]
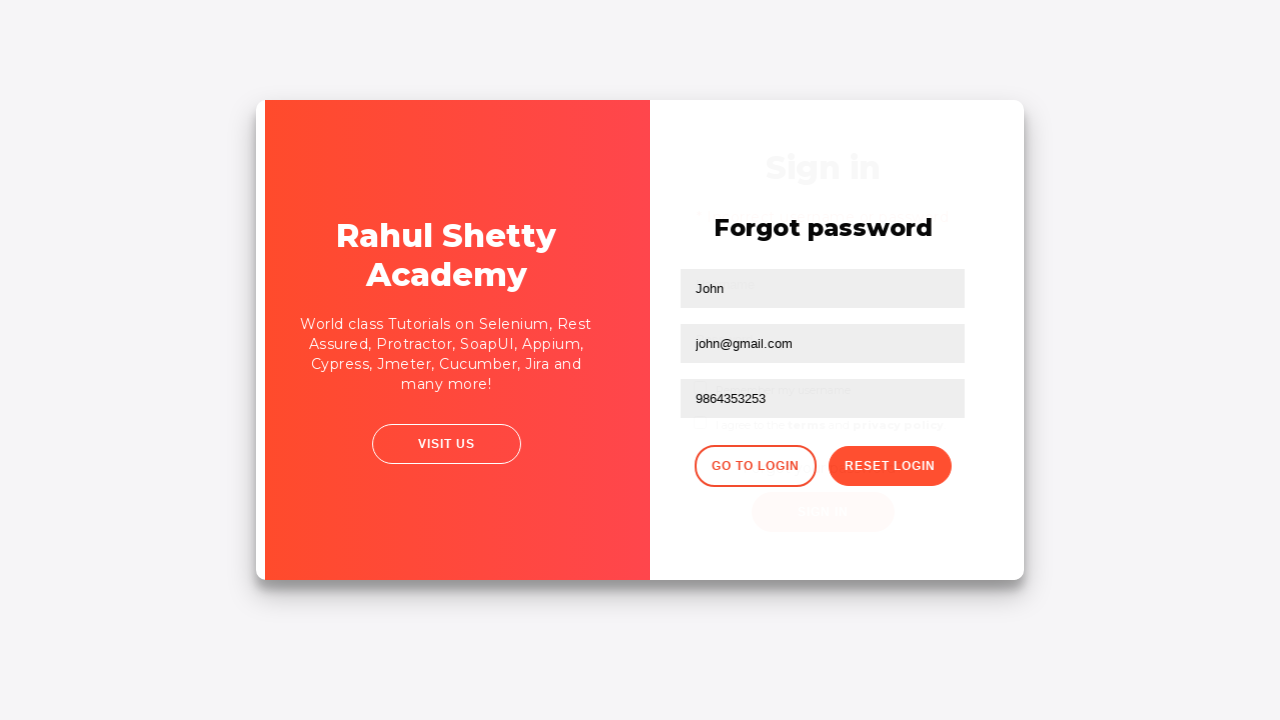

Waited for page transition back to login form
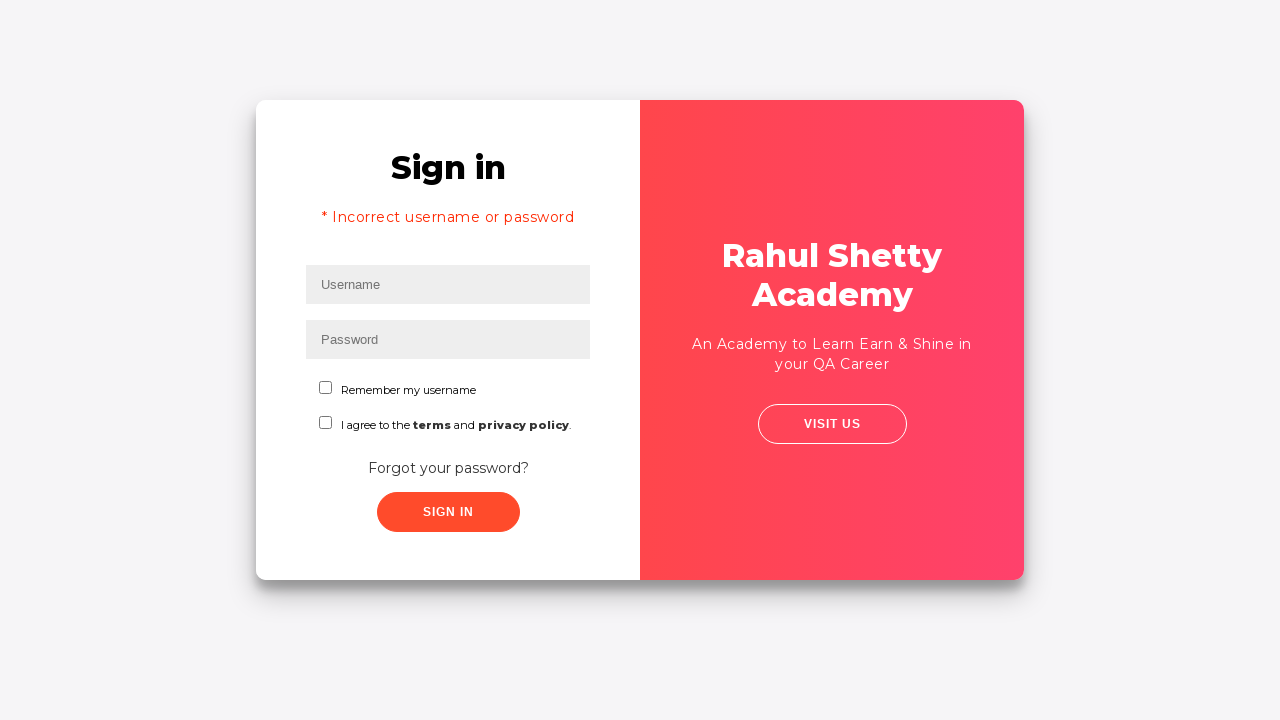

Filled username field again with 'rahul' on #inputUsername
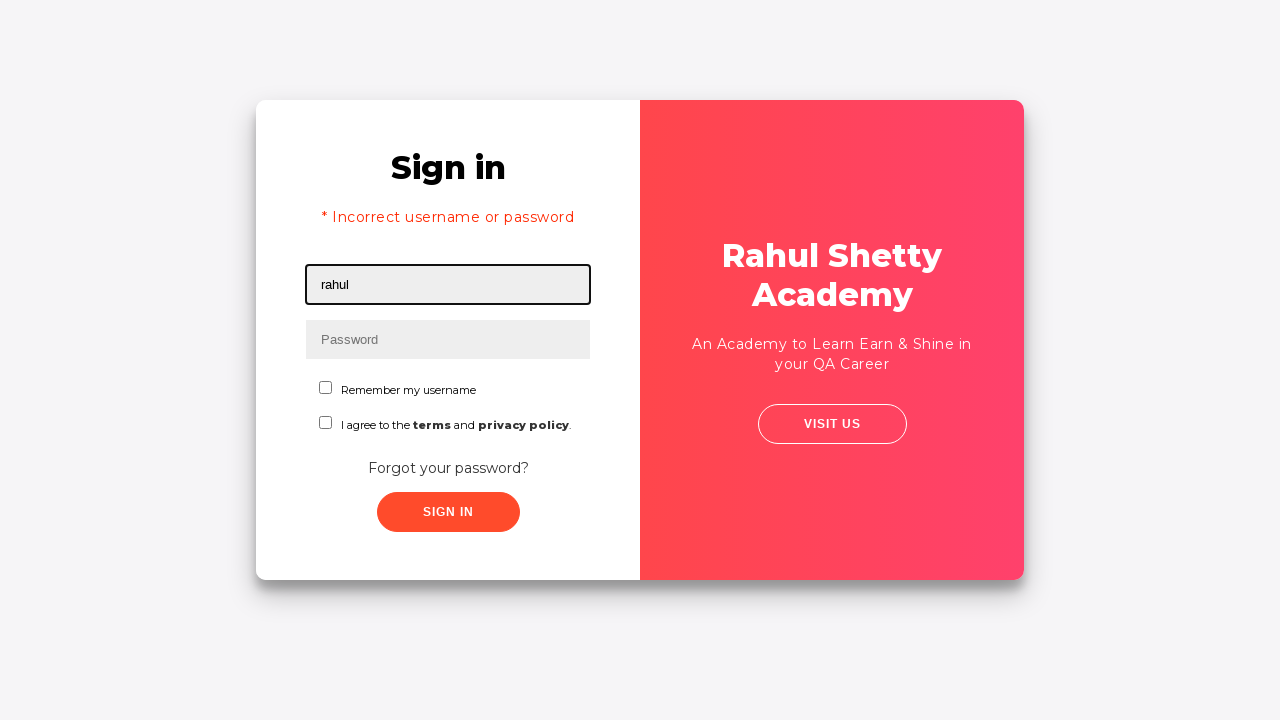

Filled password field with correct password 'rahulshettyacademy' on input[type*='pass']
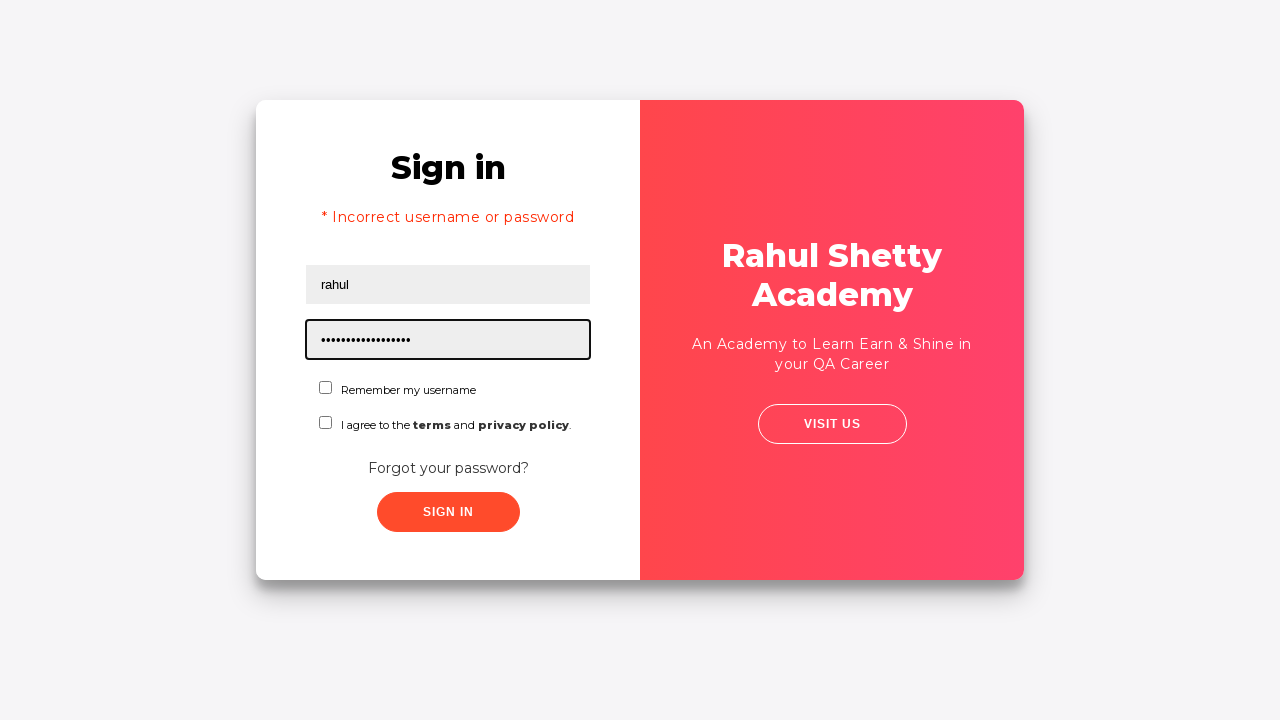

Checked the checkbox for terms and conditions at (326, 388) on #chkboxOne
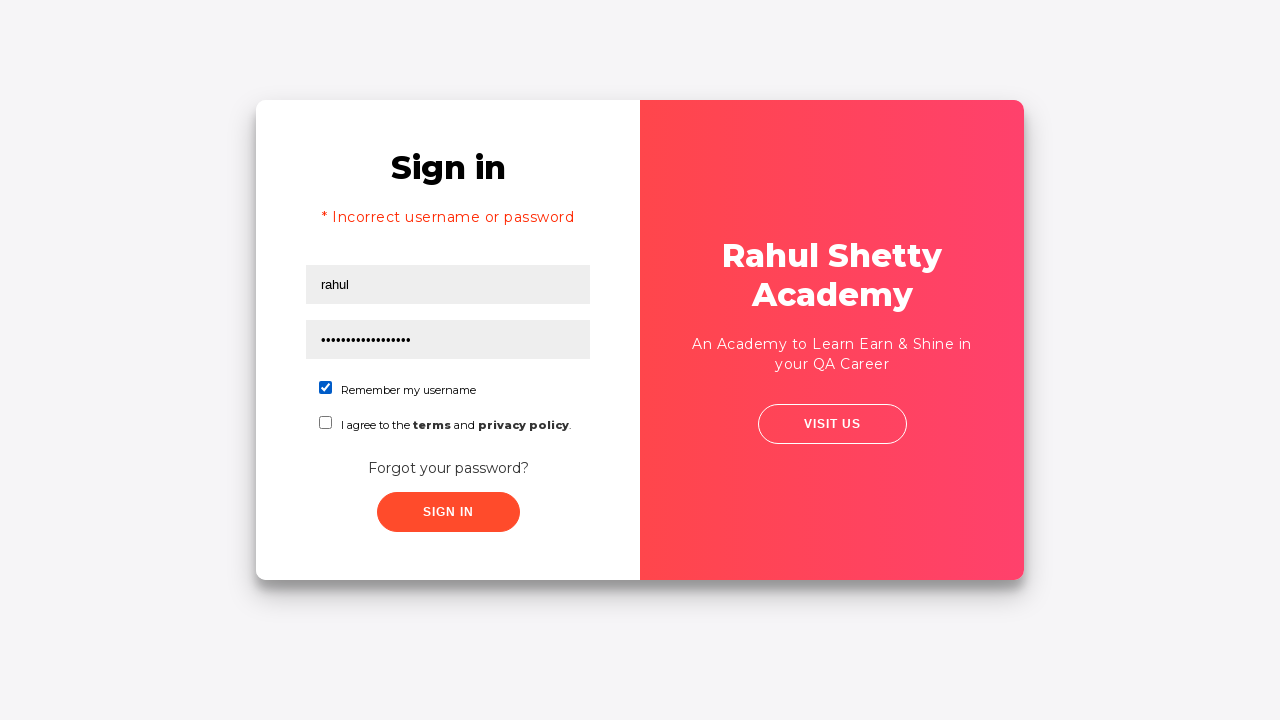

Clicked submit button to complete login with correct credentials at (448, 512) on xpath=//button[contains(@class,'submit')]
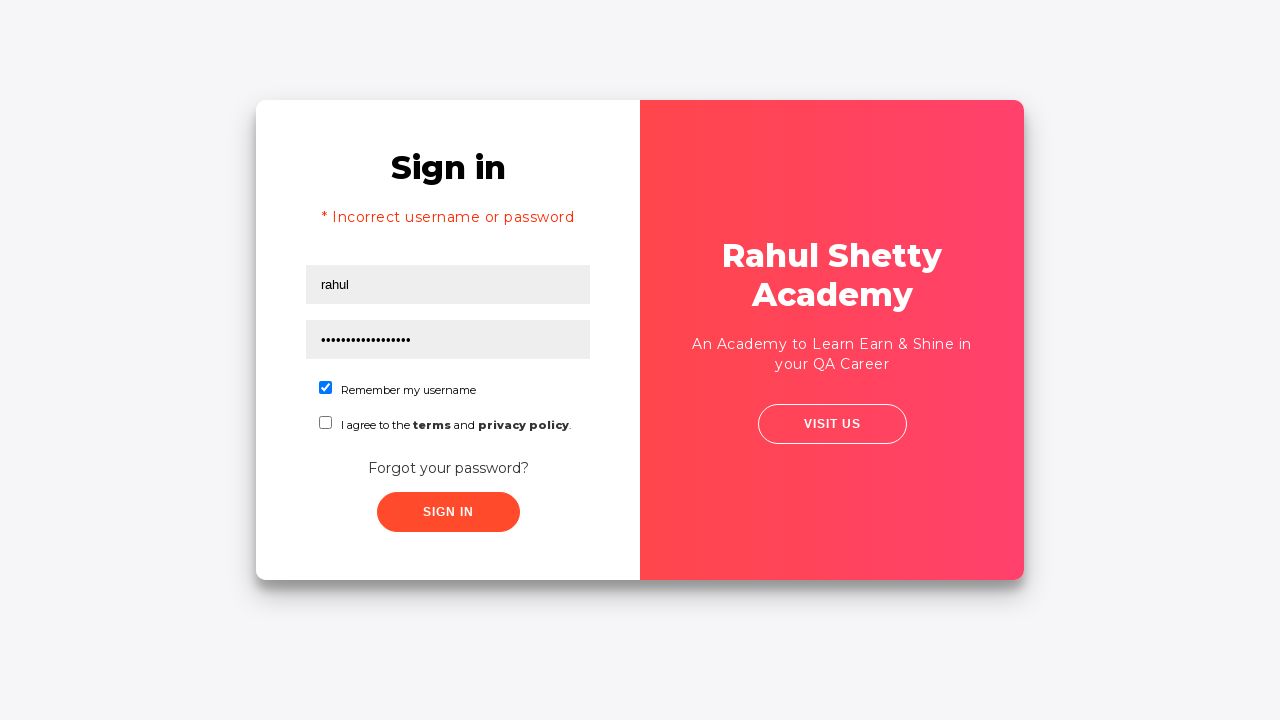

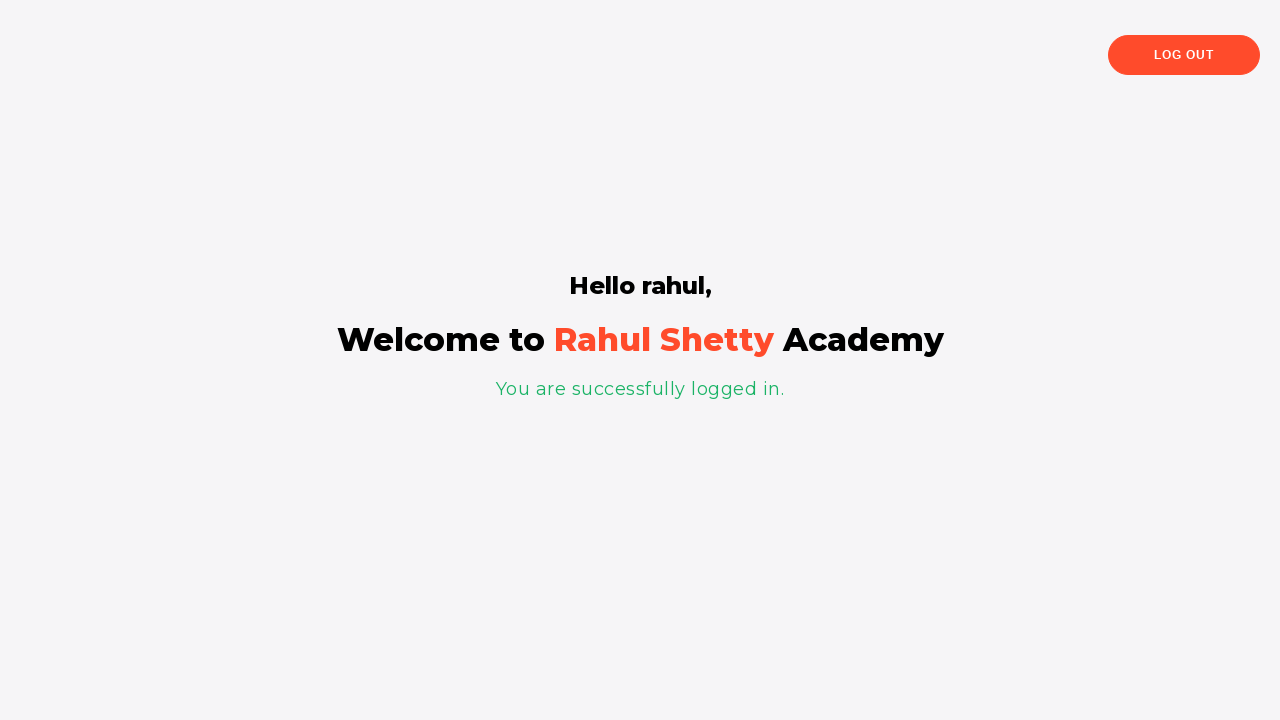